Opens Demoblaze demo e-commerce site homepage and verifies the page loads successfully

Starting URL: https://www.demoblaze.com/

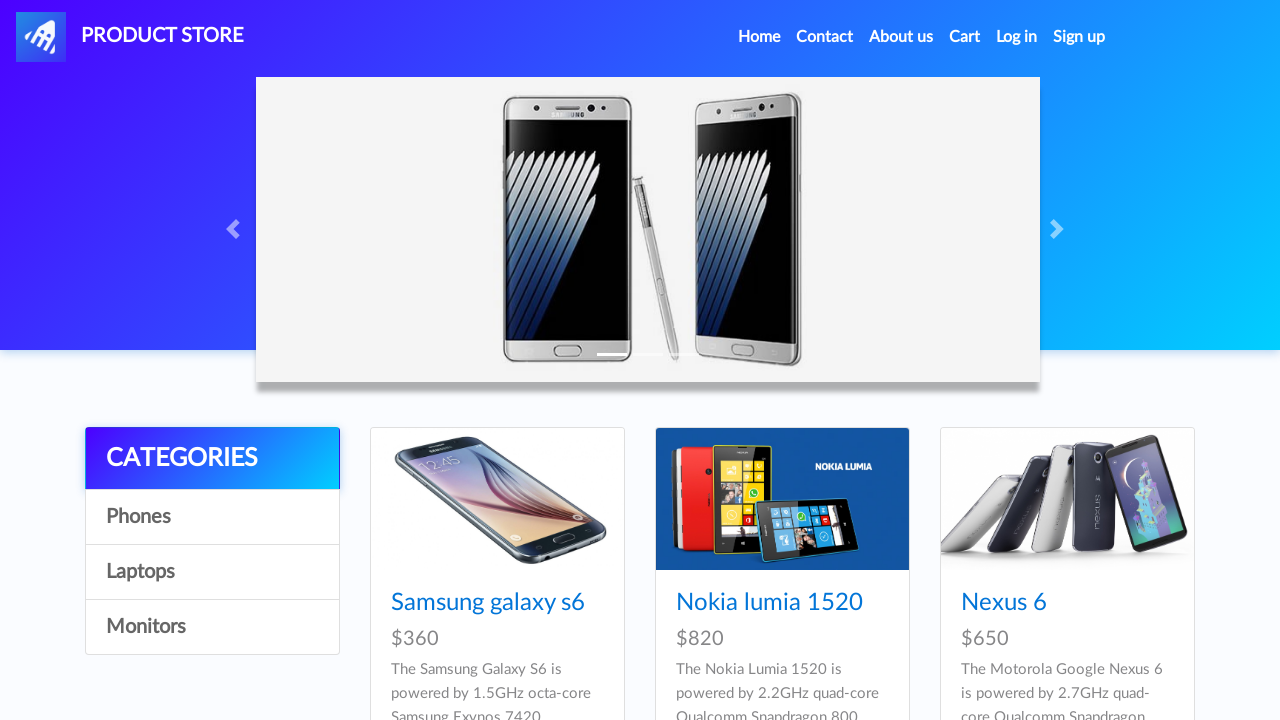

Demoblaze homepage loaded and DOM content ready
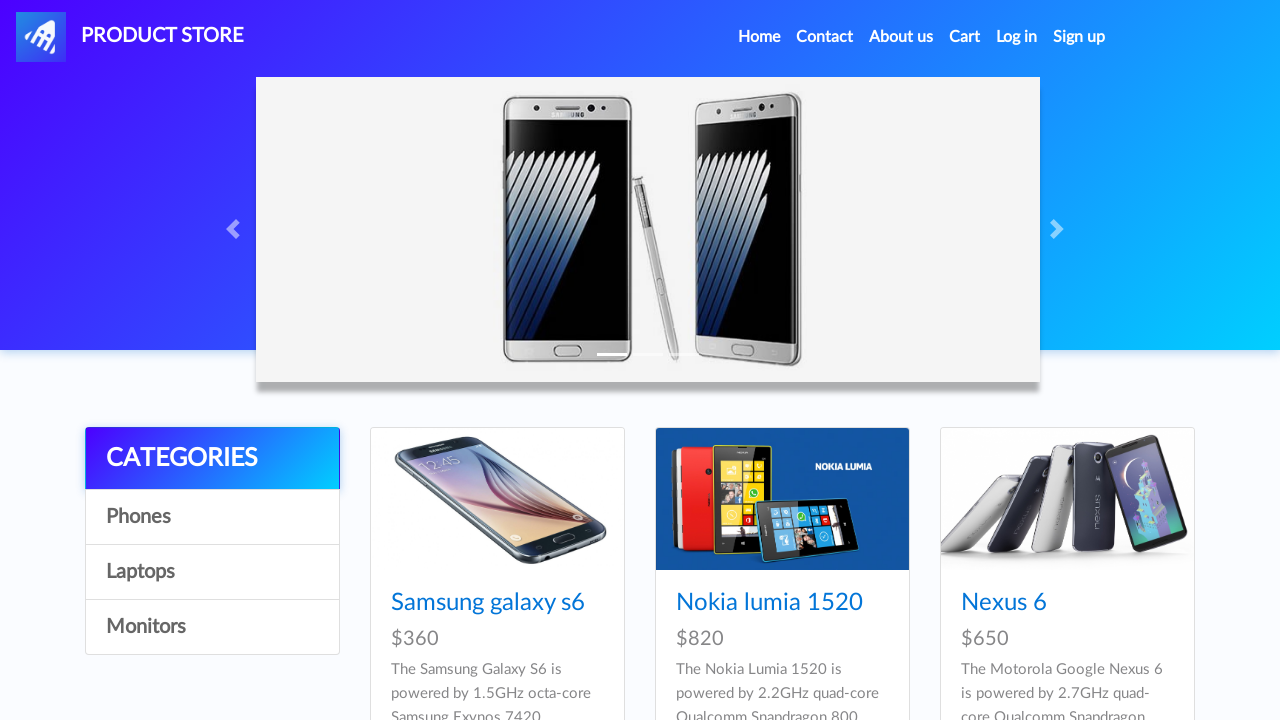

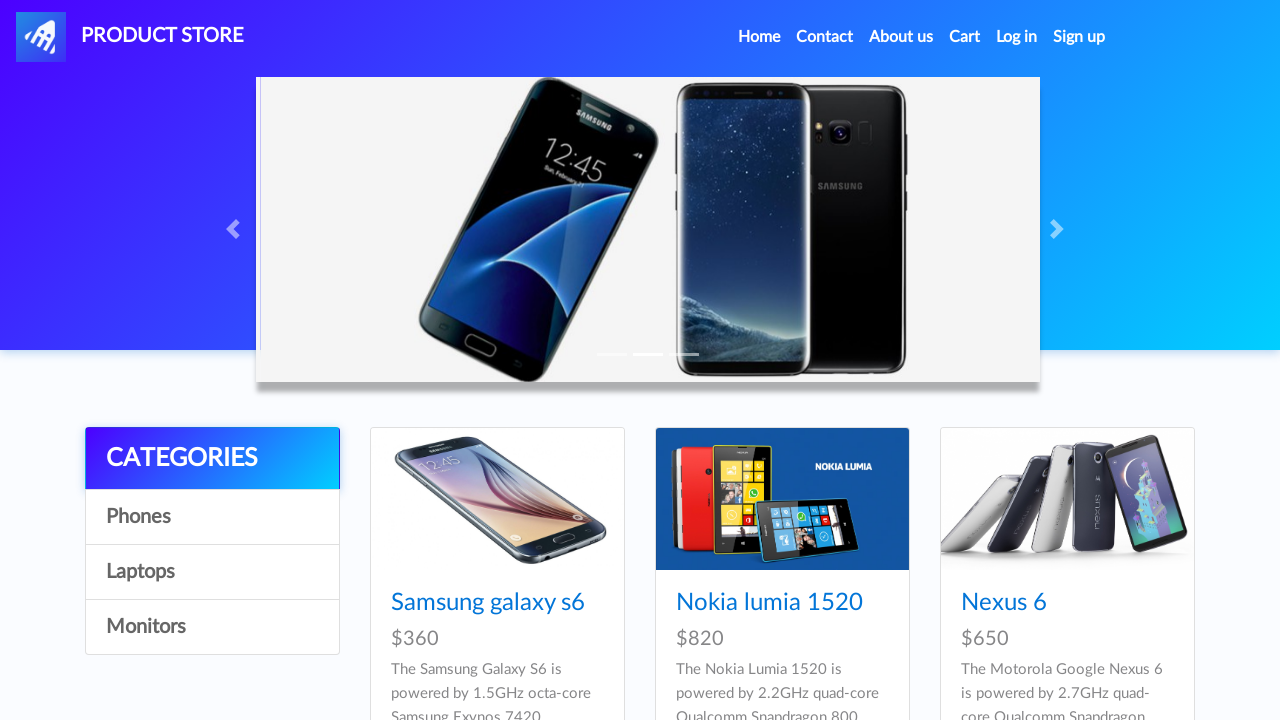